Tests simple alert handling by clicking alert button and accepting the dialog

Starting URL: https://testautomationpractice.blogspot.com/

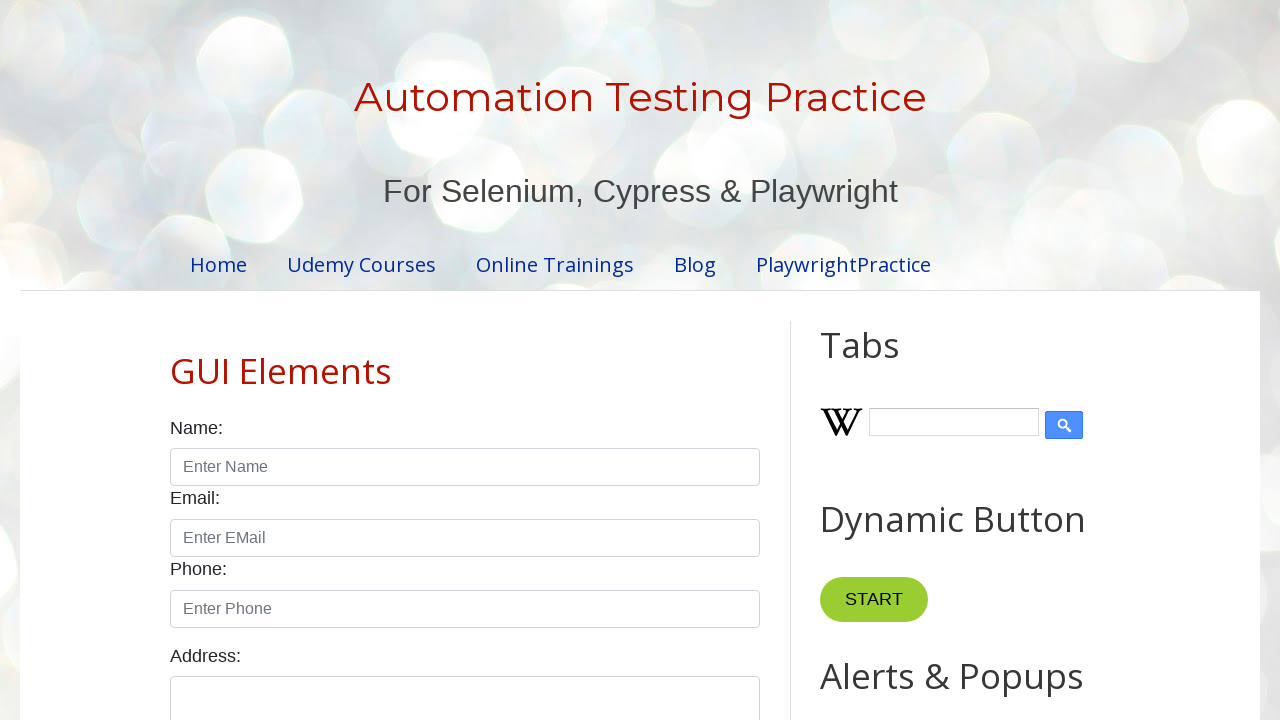

Set up dialog handler to accept alerts
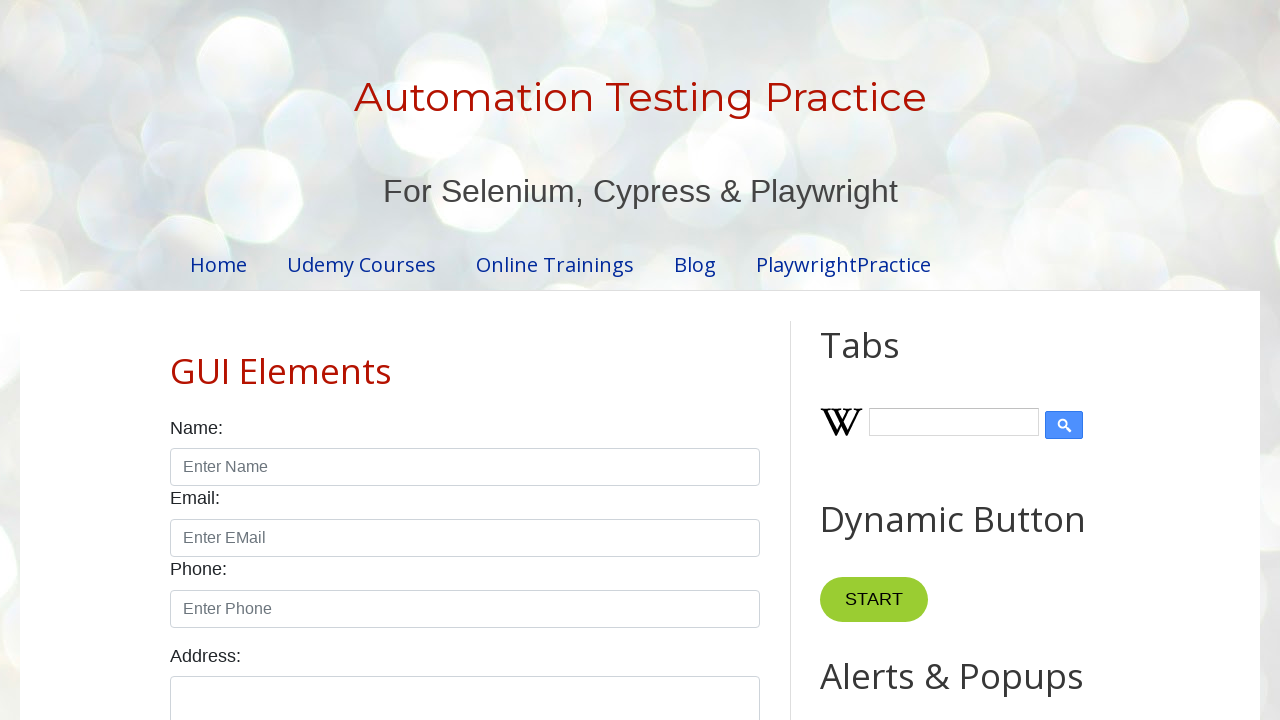

Clicked alert button to trigger the dialog at (888, 361) on #alertBtn
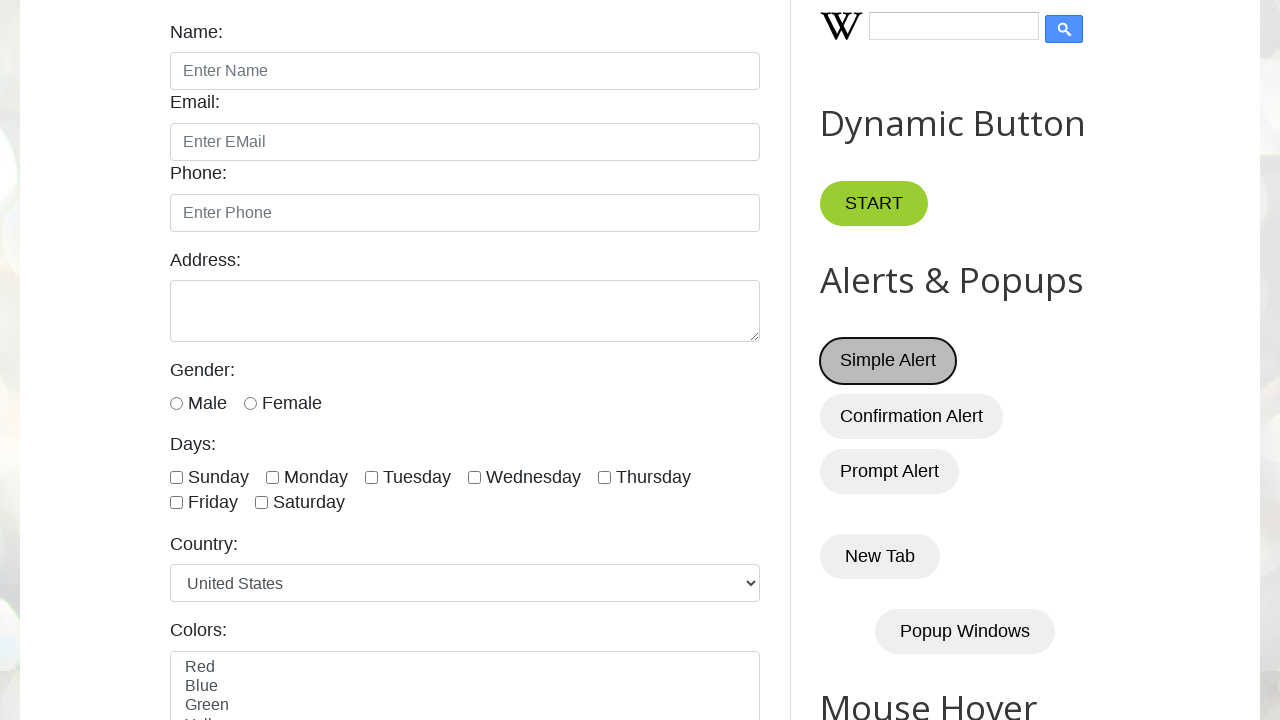

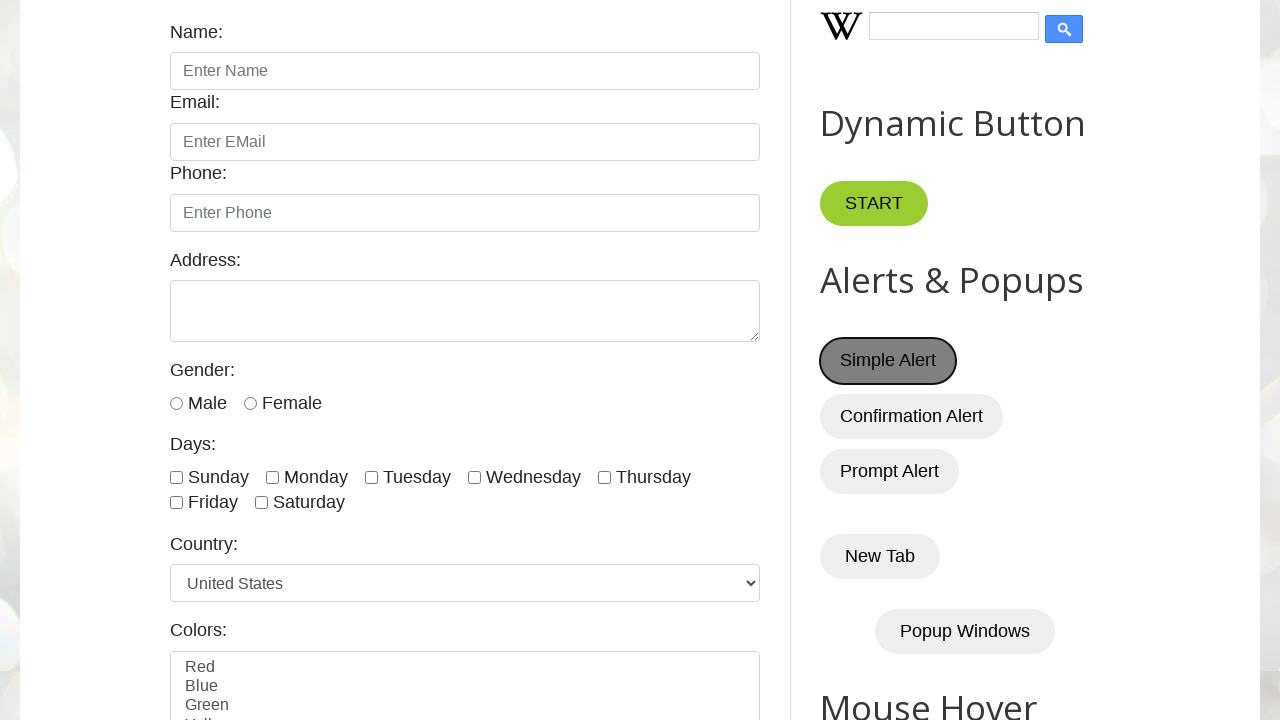